Tests radio button functionality by clicking the "Round Trip" option and verifying that the associated div becomes enabled (style attribute changes)

Starting URL: https://rahulshettyacademy.com/dropdownsPractise/

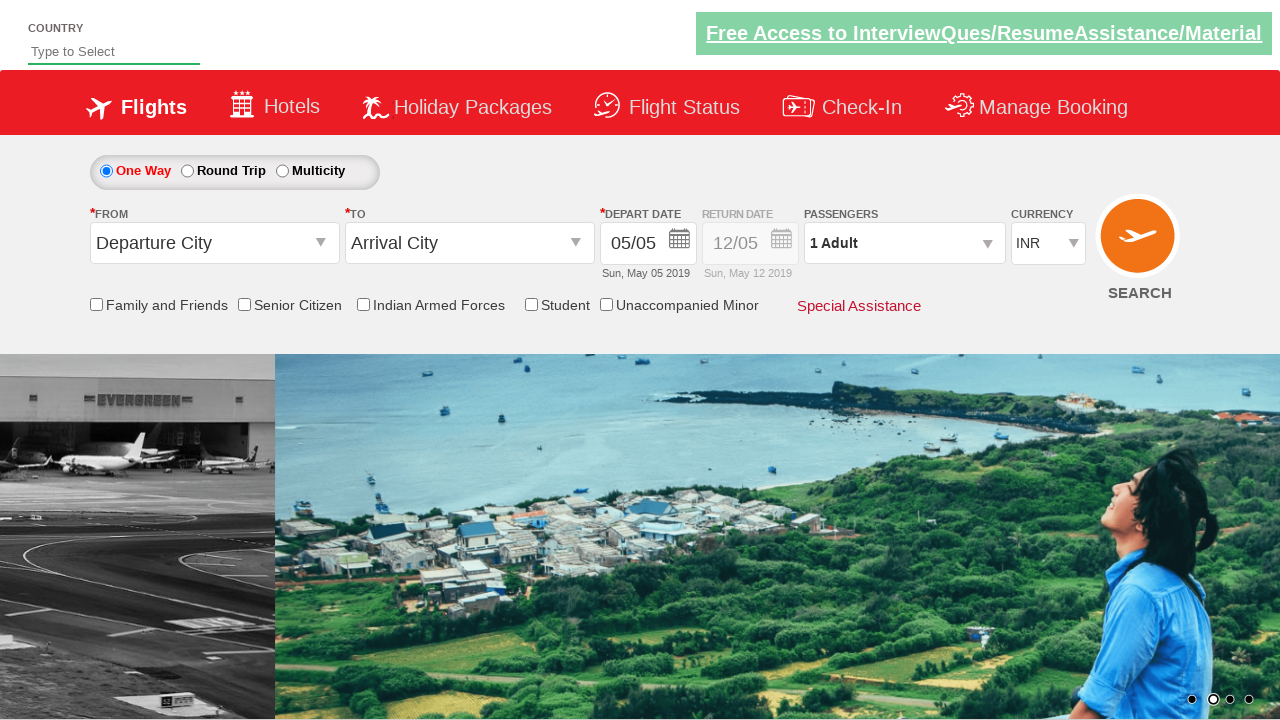

Clicked 'Round Trip' radio button at (187, 171) on #ctl00_mainContent_rbtnl_Trip_1
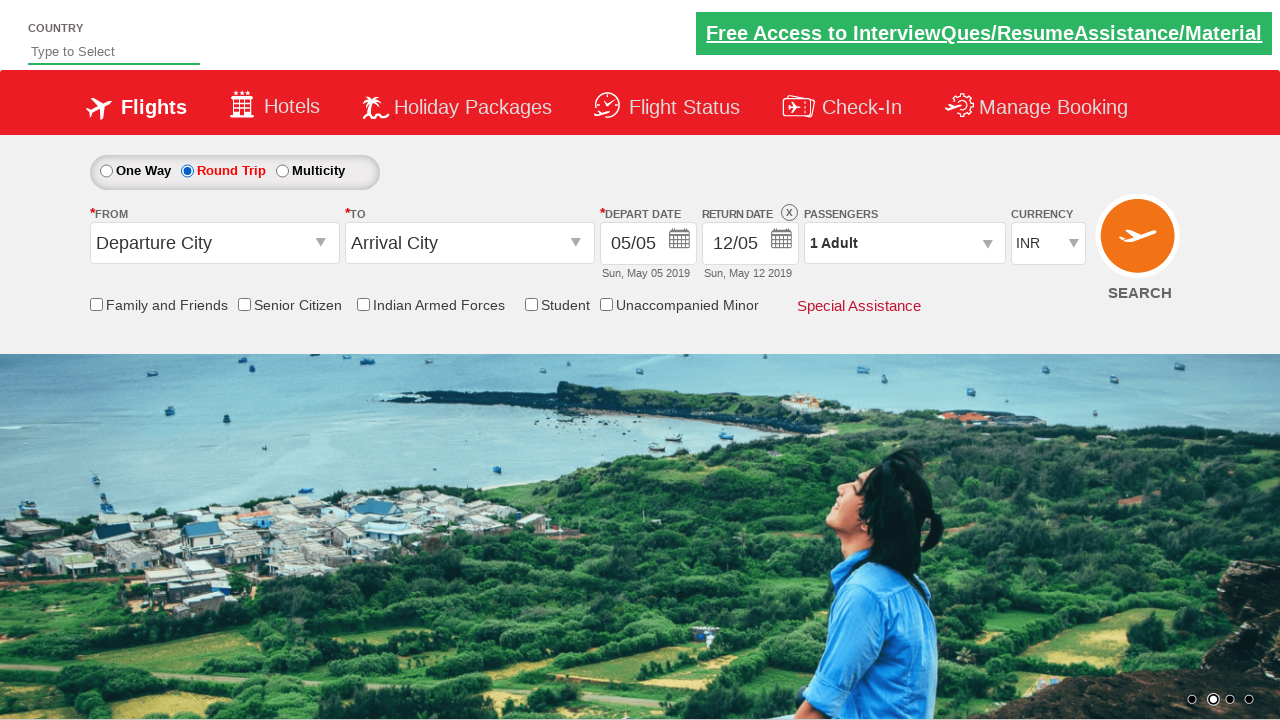

Associated div element became visible
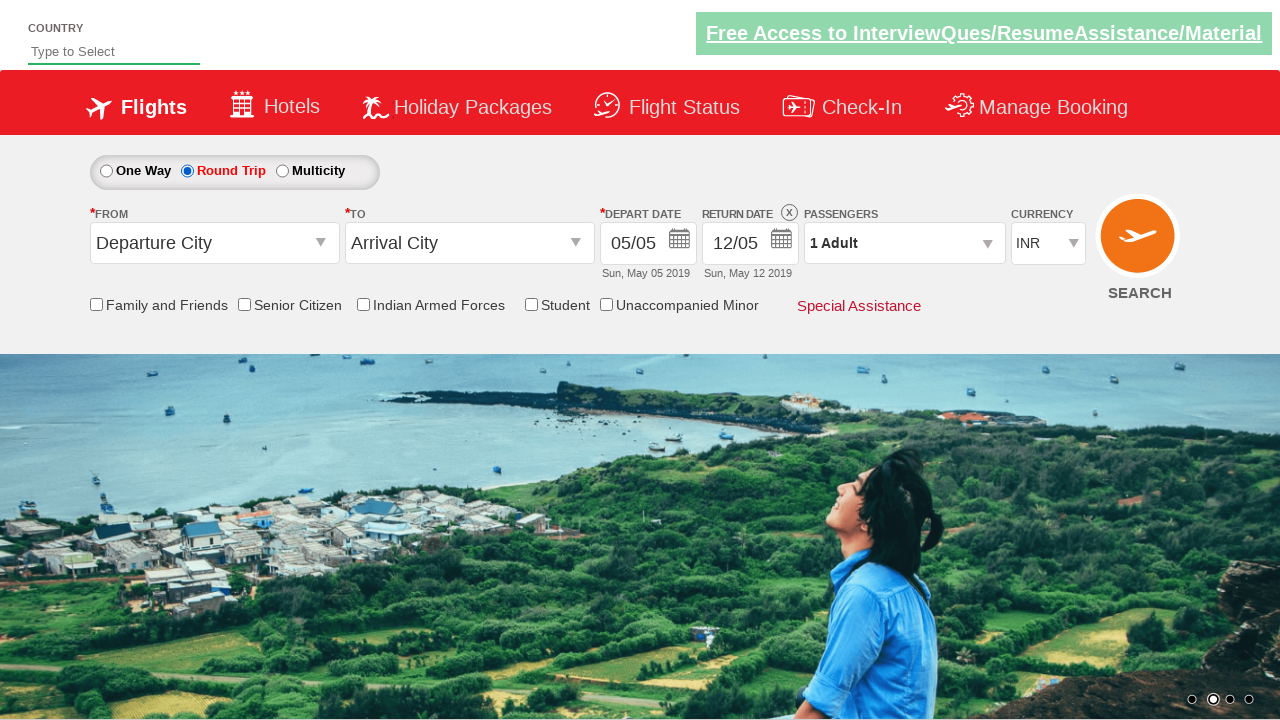

Retrieved style attribute value: 'display: block; opacity: 1;'
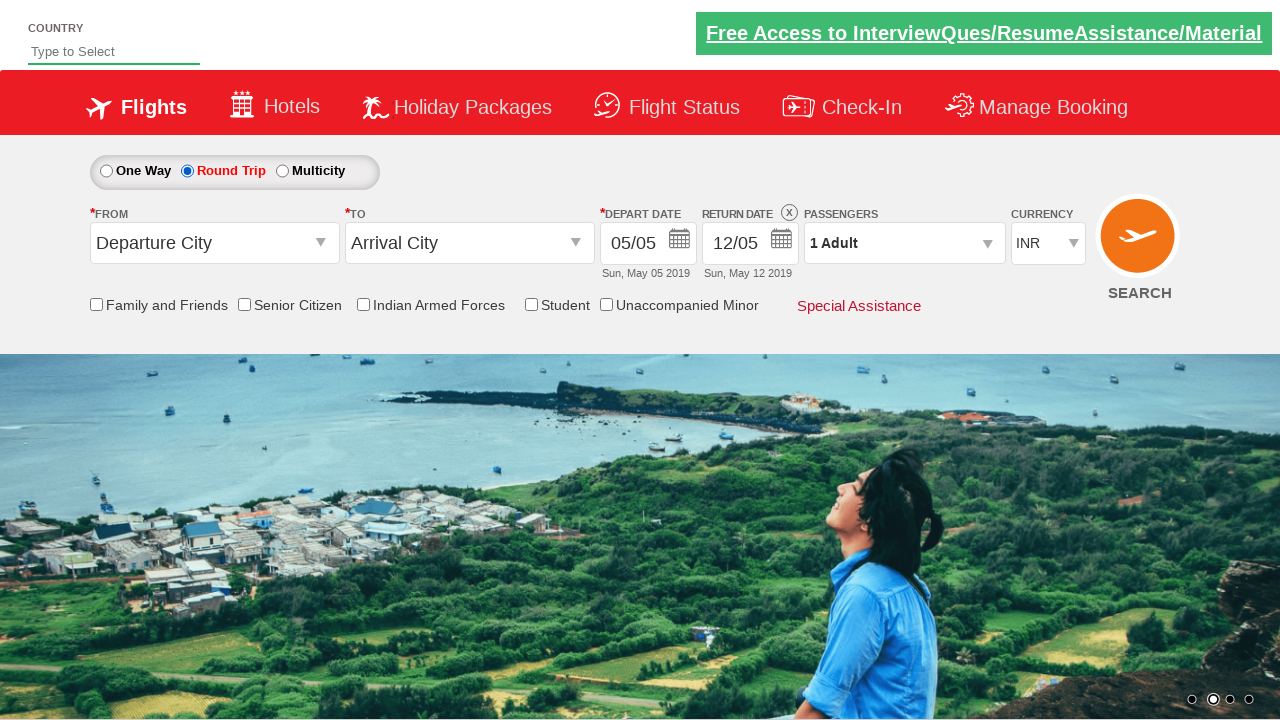

Verified div is enabled - style attribute contains '1'
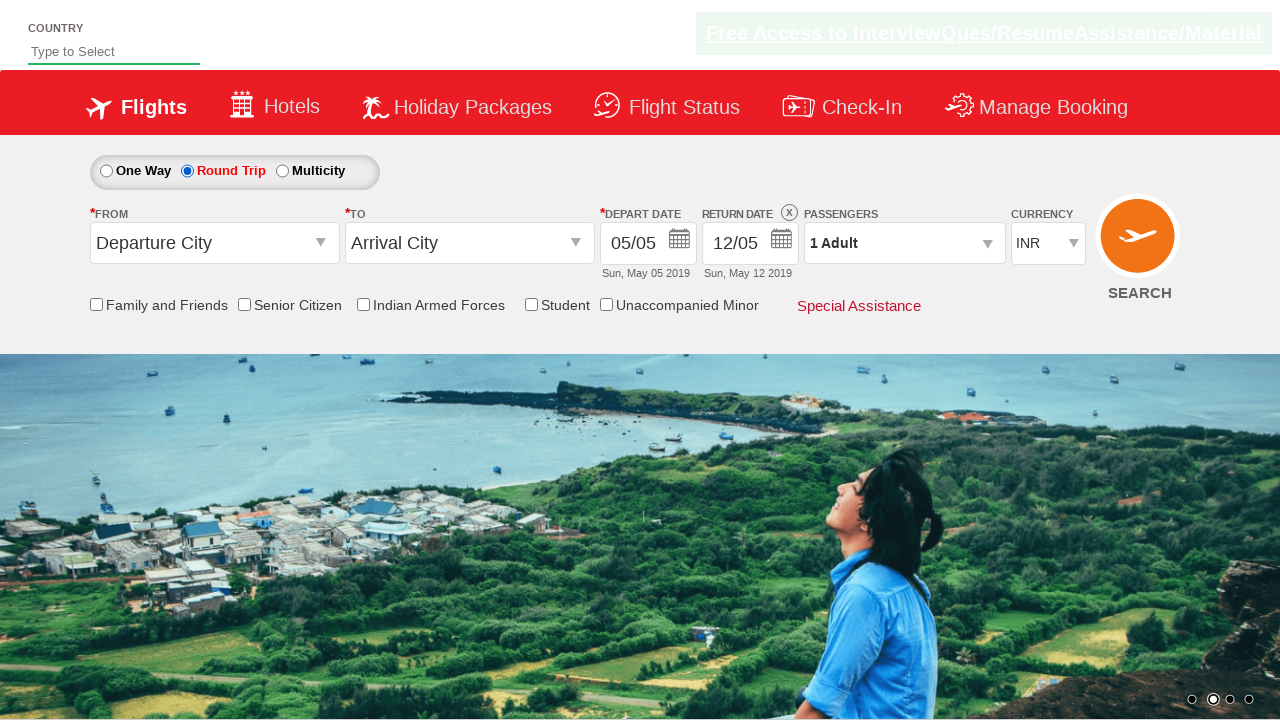

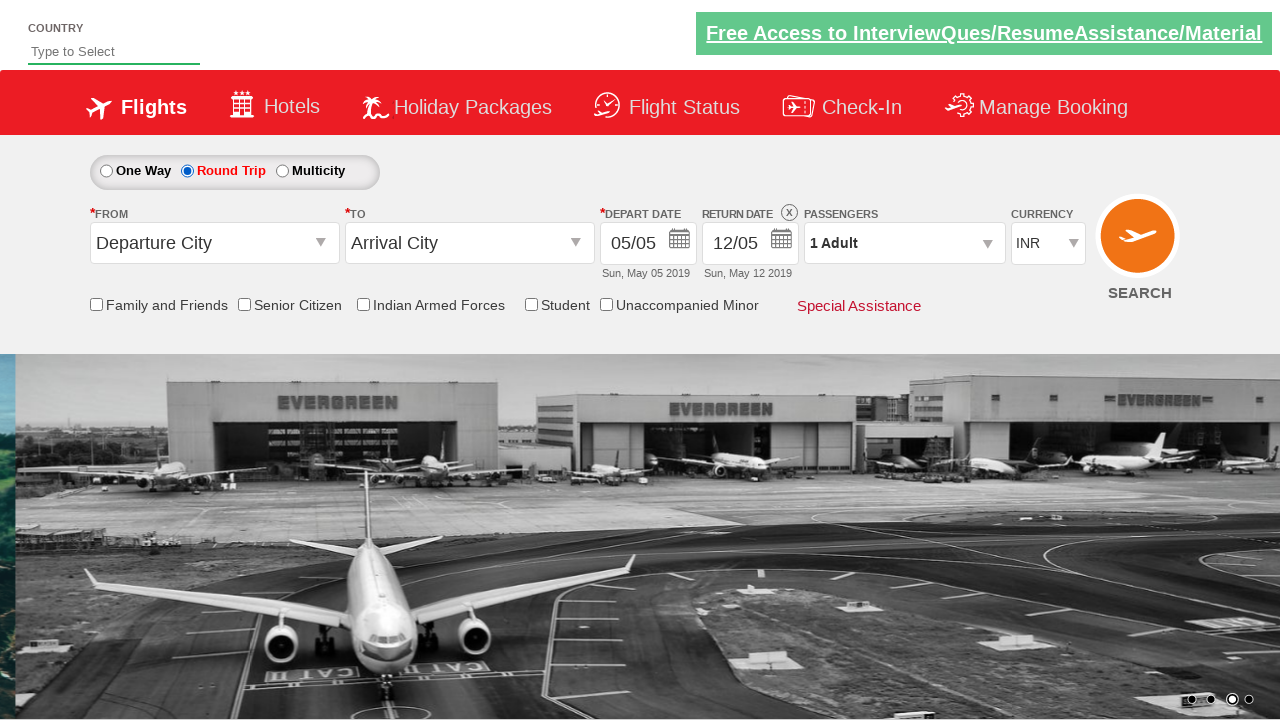